Tests that the currently applied filter is highlighted in the navigation

Starting URL: https://demo.playwright.dev/todomvc

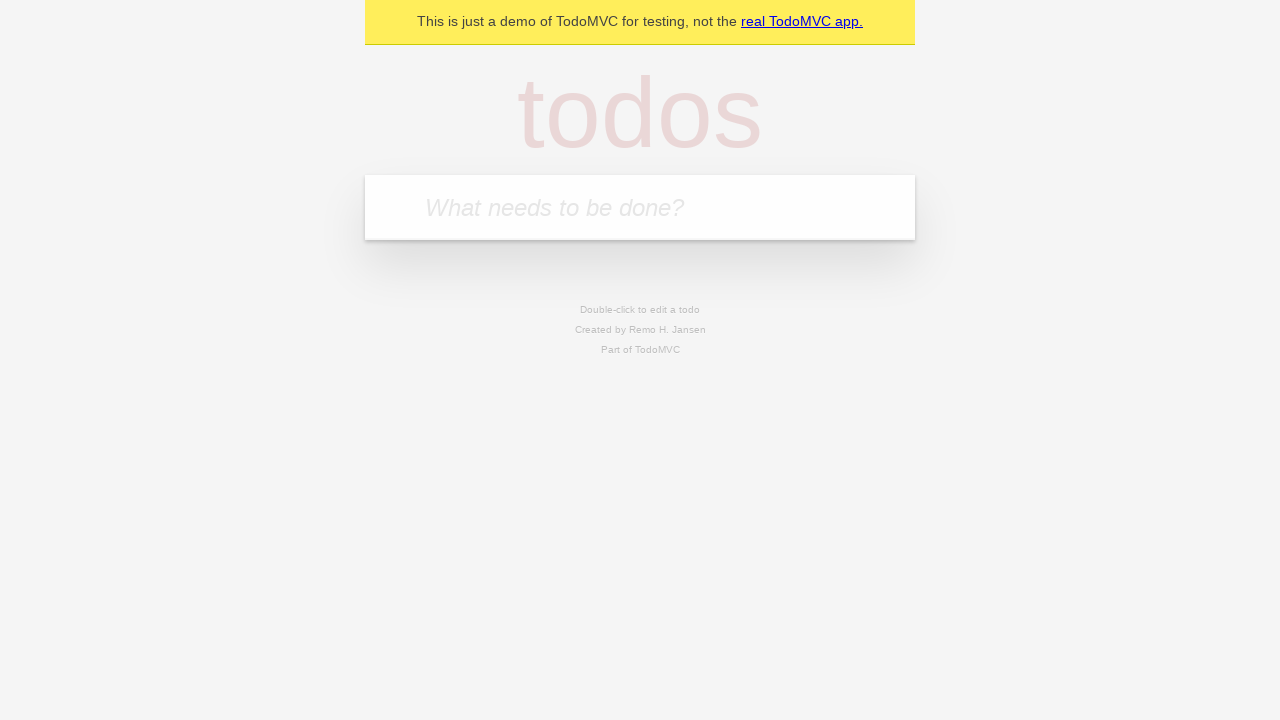

Filled todo input with 'buy some cheese' on internal:attr=[placeholder="What needs to be done?"i]
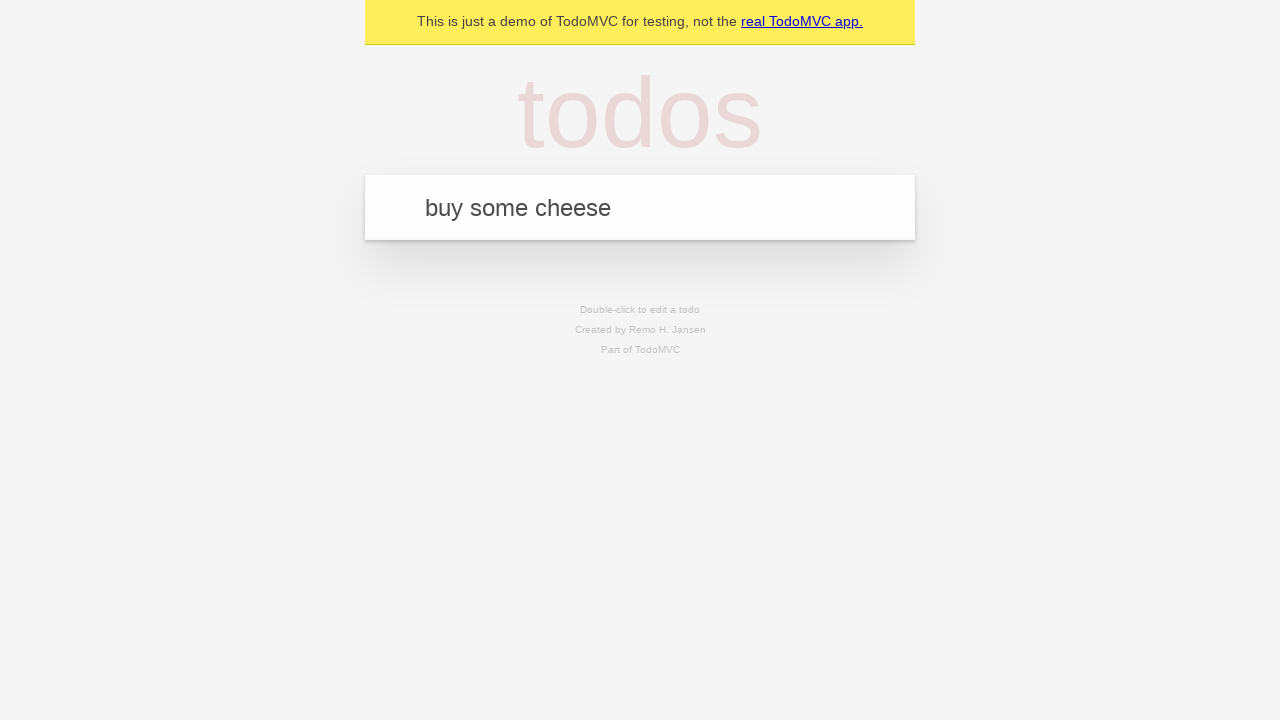

Pressed Enter to add first todo on internal:attr=[placeholder="What needs to be done?"i]
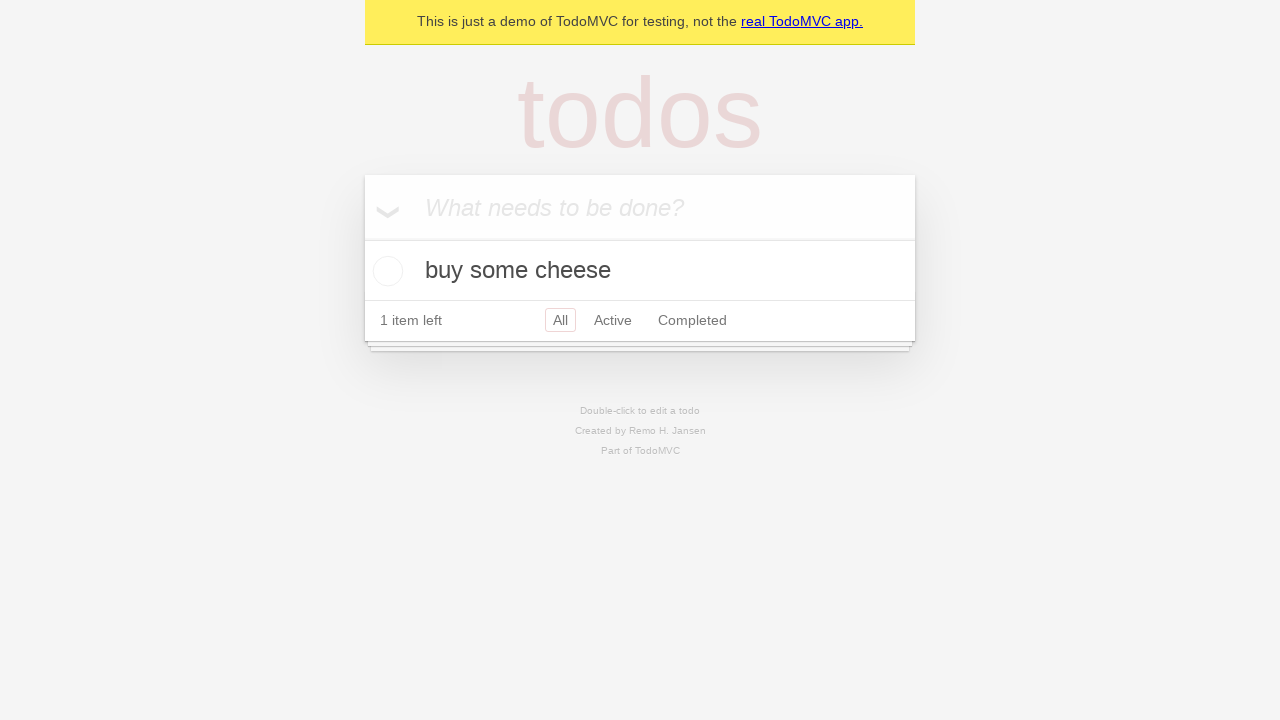

Filled todo input with 'feed the cat' on internal:attr=[placeholder="What needs to be done?"i]
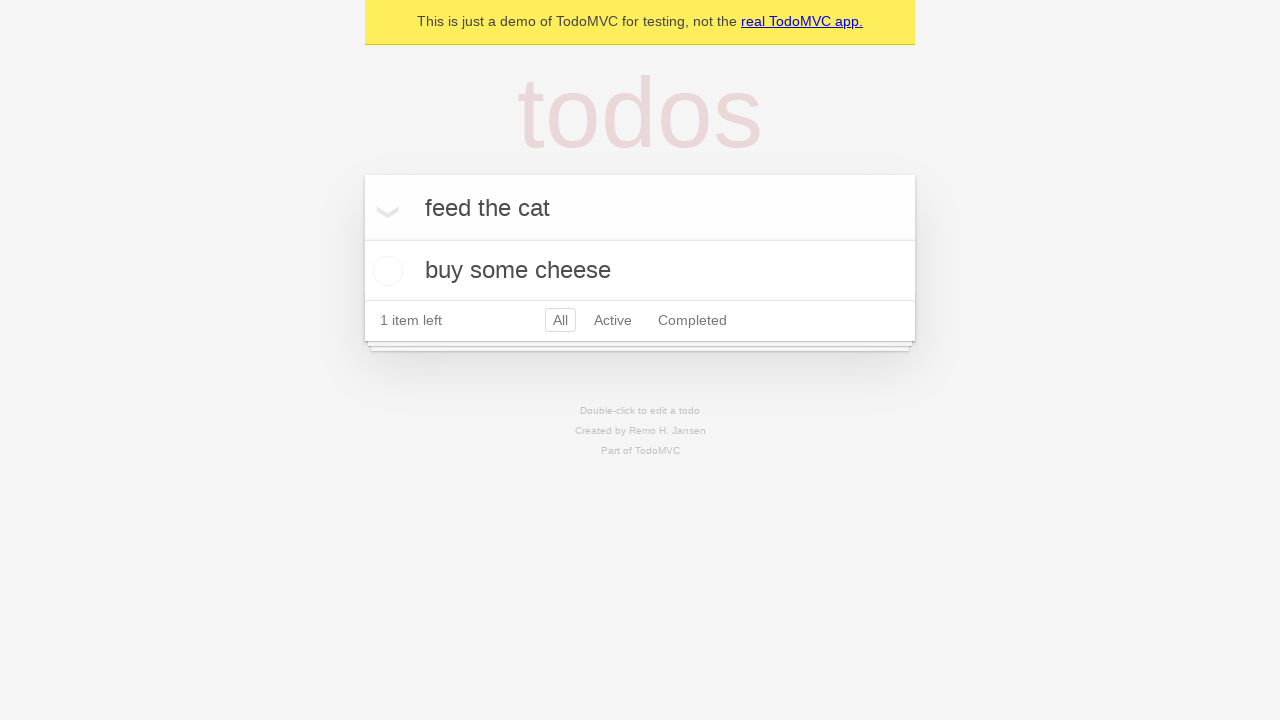

Pressed Enter to add second todo on internal:attr=[placeholder="What needs to be done?"i]
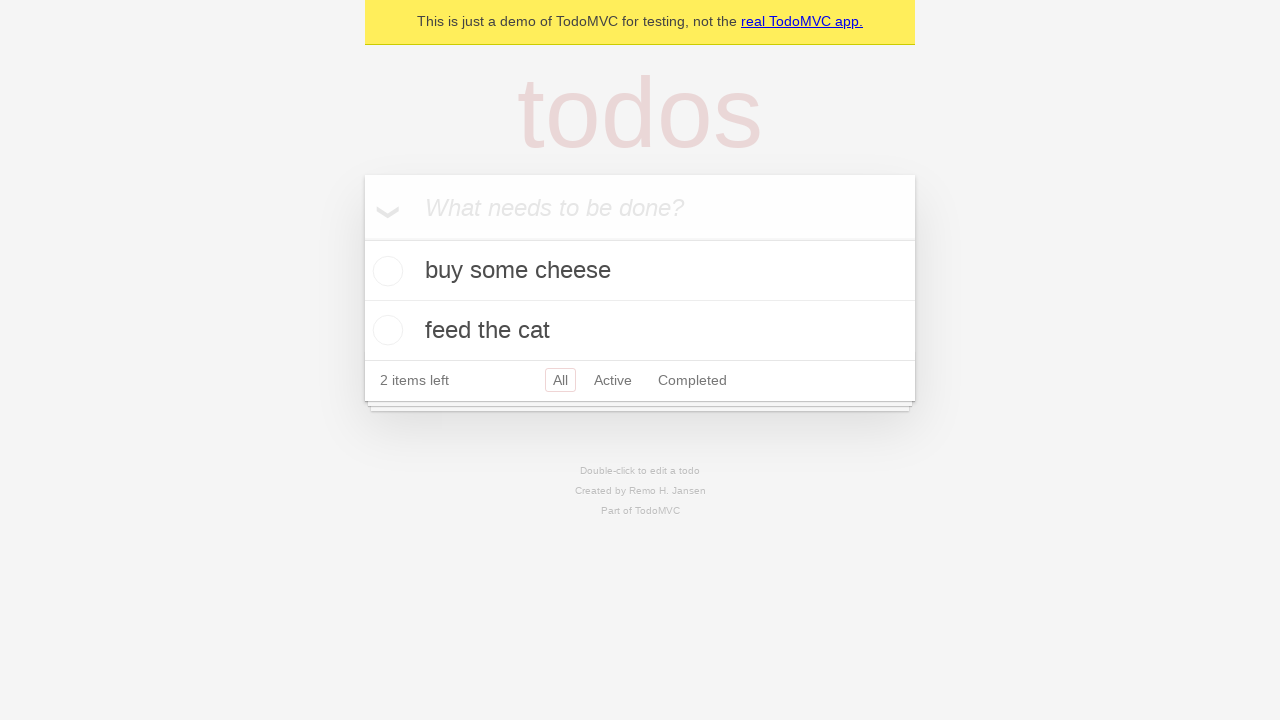

Filled todo input with 'book a doctors appointment' on internal:attr=[placeholder="What needs to be done?"i]
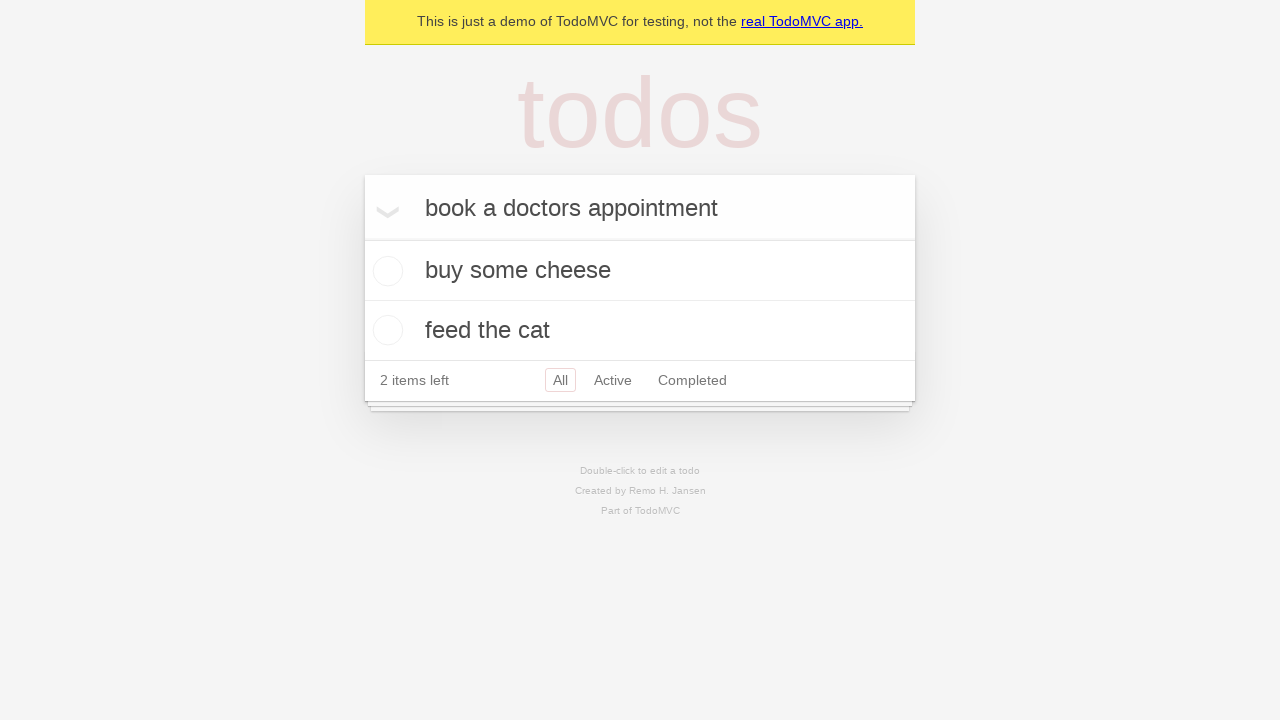

Pressed Enter to add third todo on internal:attr=[placeholder="What needs to be done?"i]
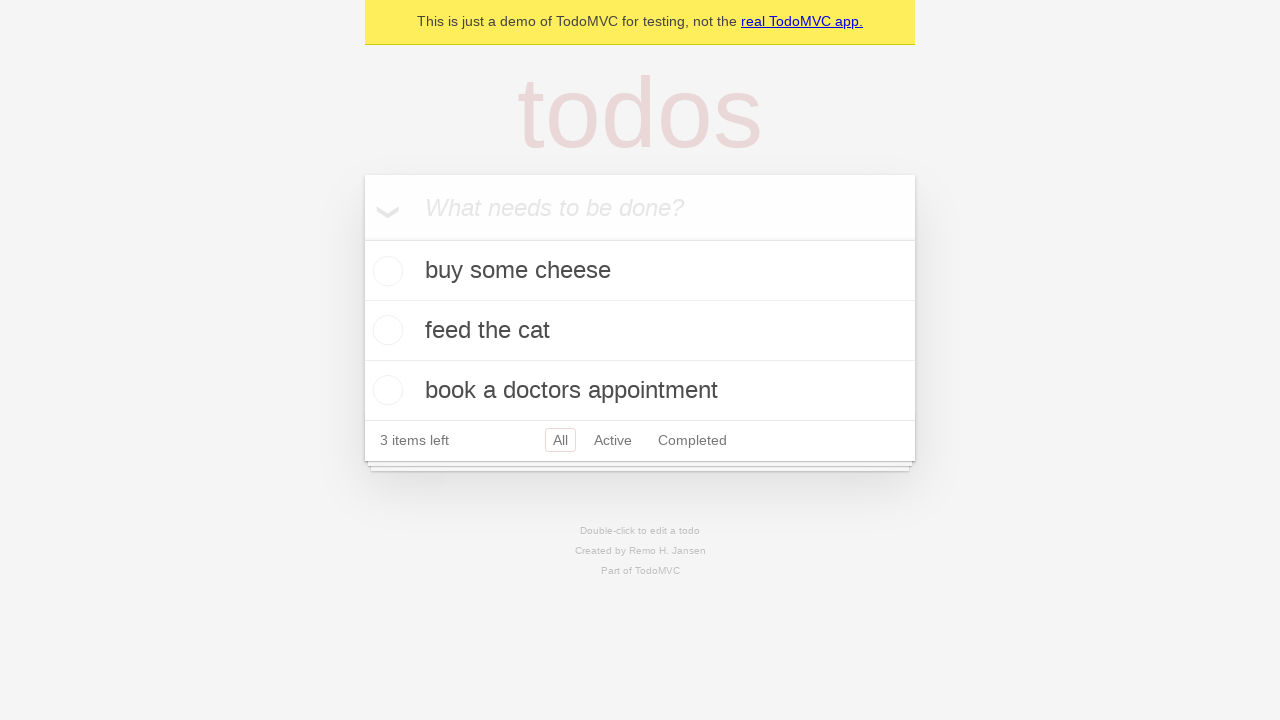

Verified 'All' link is initially highlighted
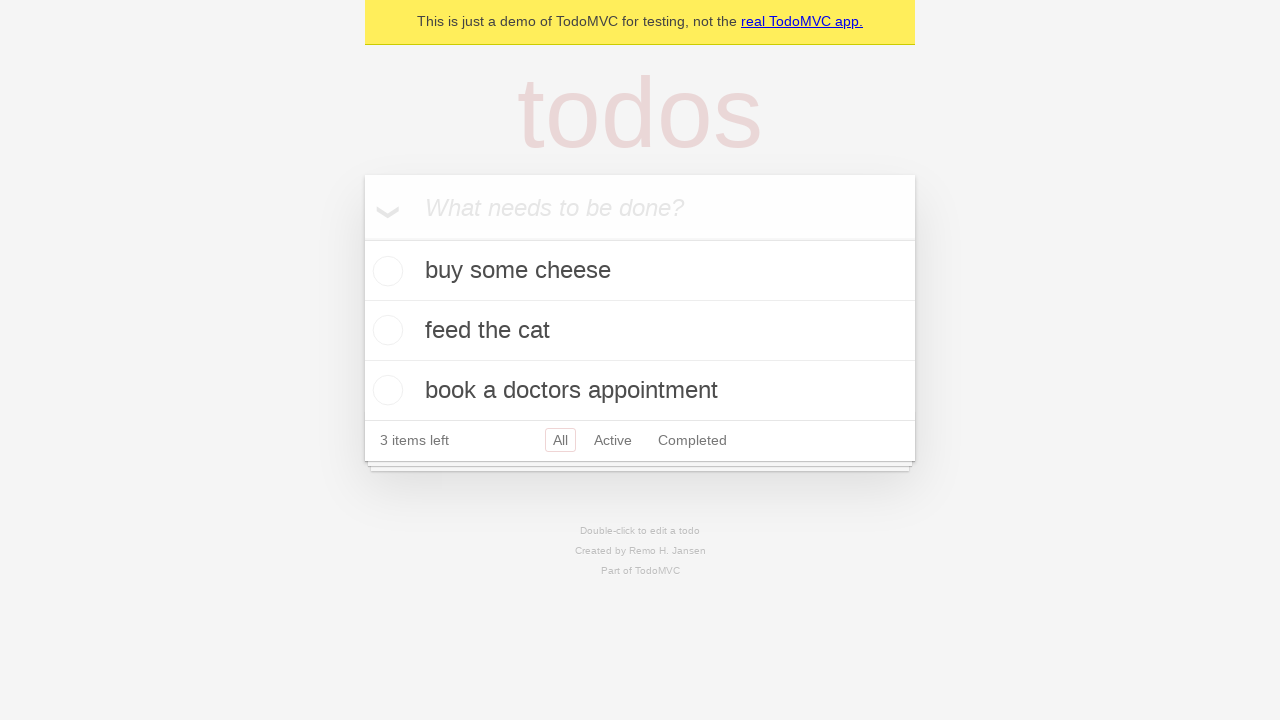

Clicked 'Active' filter link at (613, 440) on internal:role=link[name="Active"i]
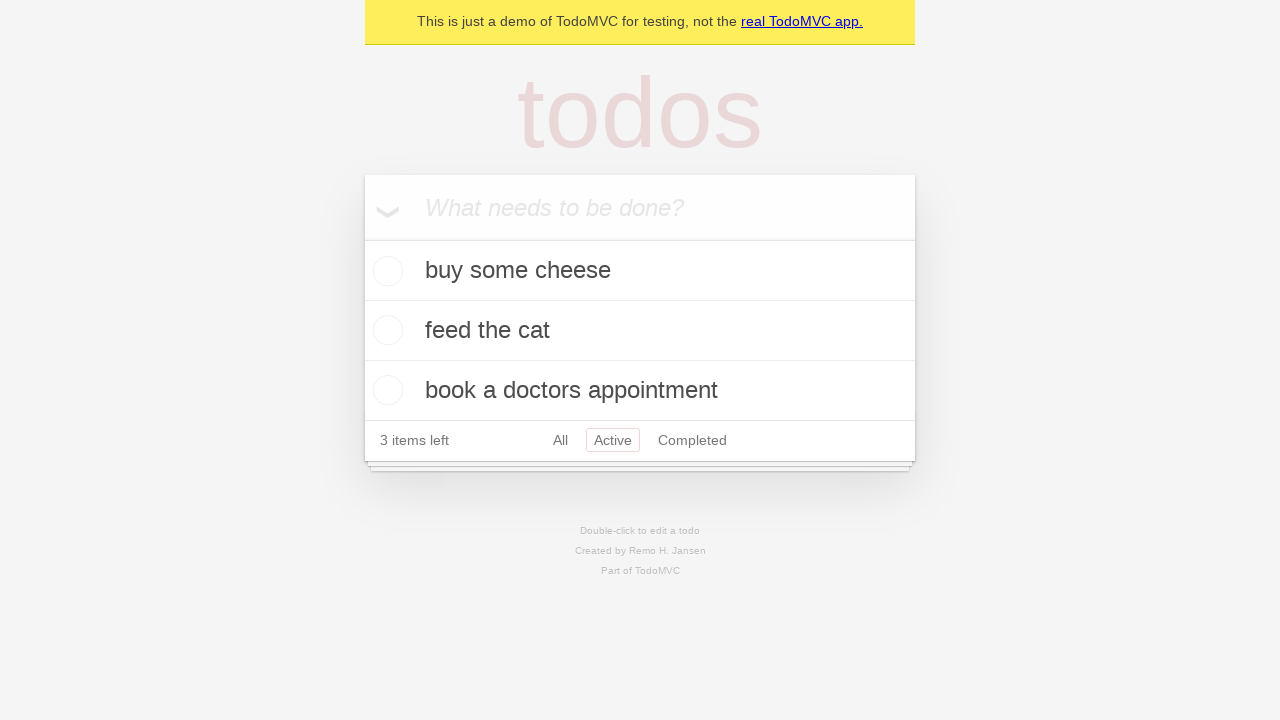

Clicked 'Completed' filter link at (692, 440) on internal:role=link[name="Completed"i]
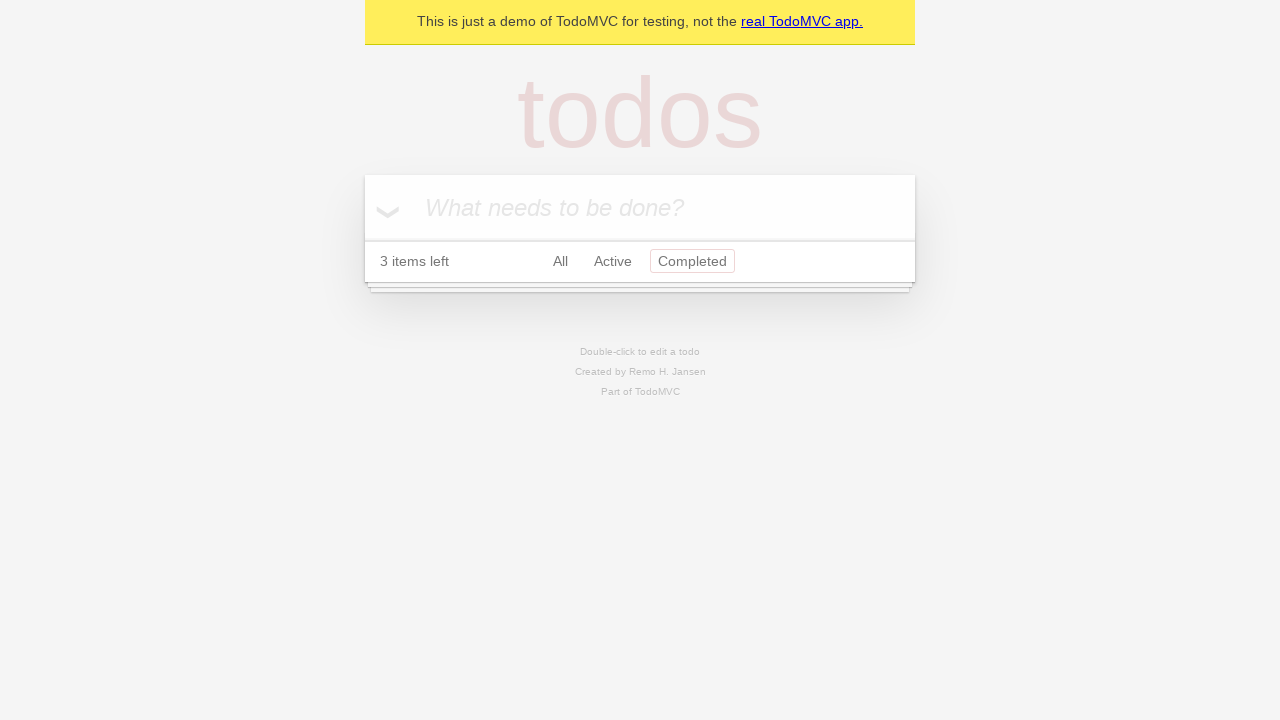

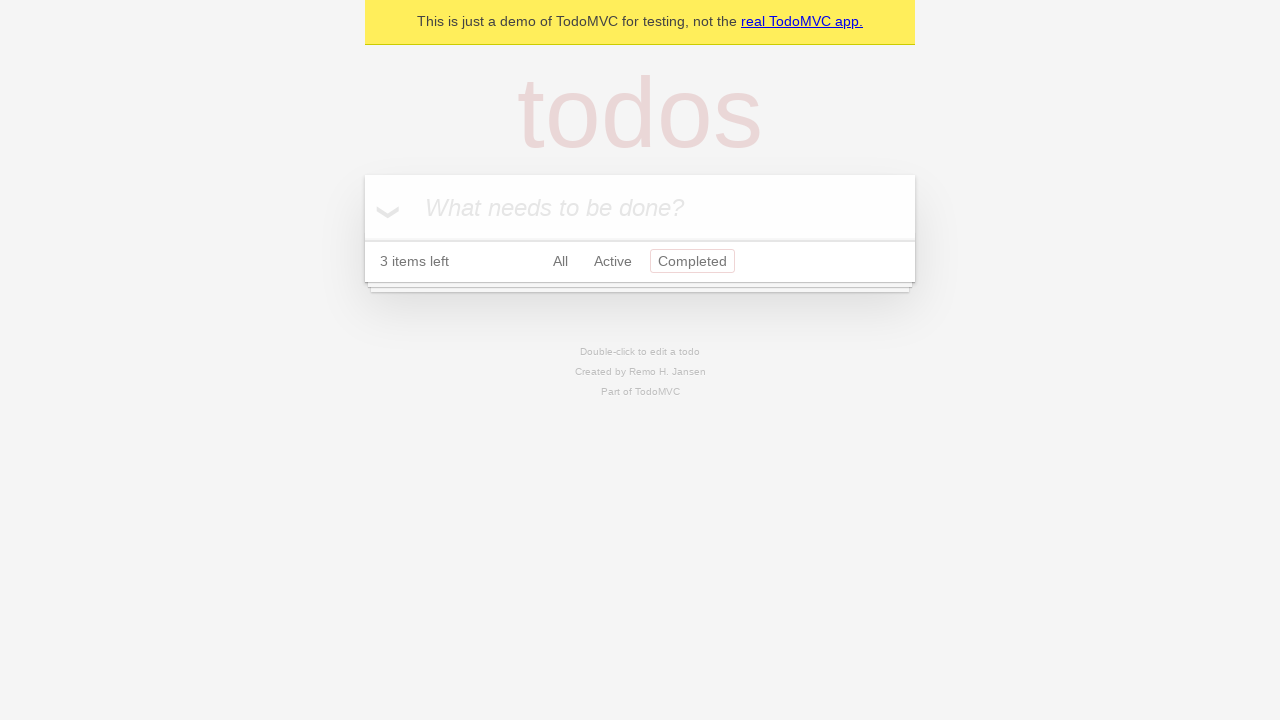